Tests window switching functionality by clicking a link that opens a new window, switching to it, and verifying content in the new window

Starting URL: https://the-internet.herokuapp.com/windows

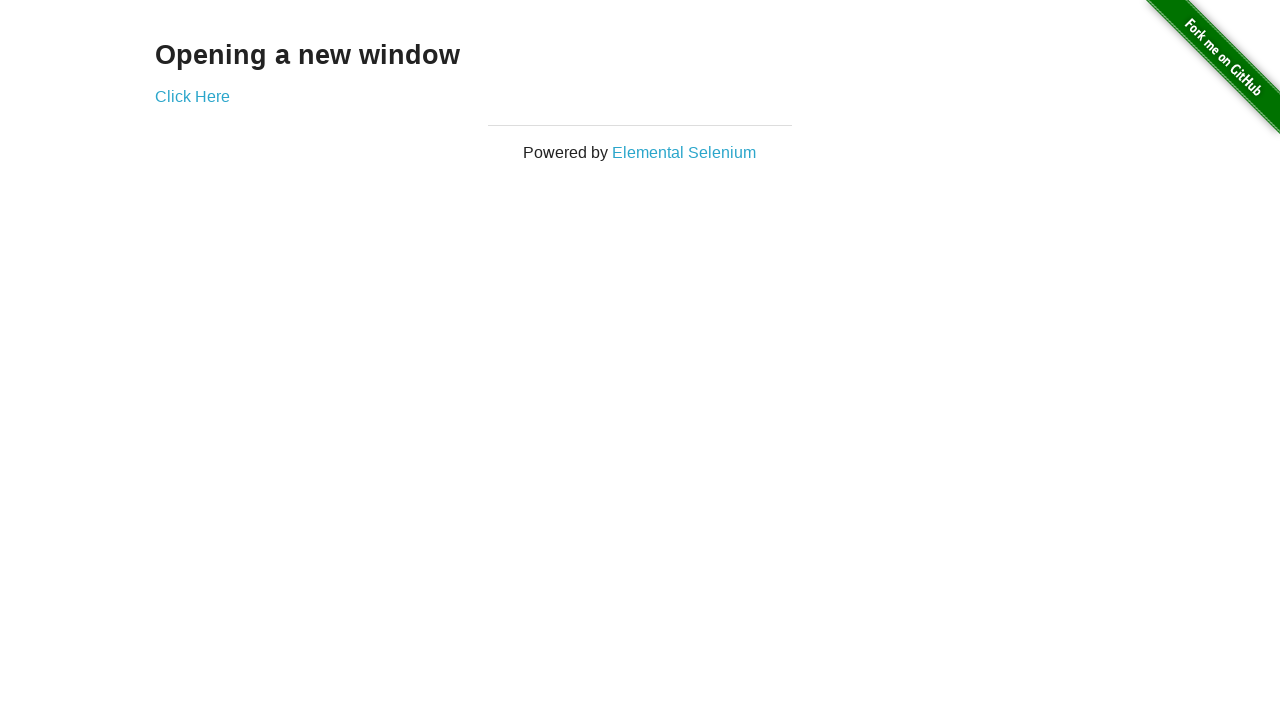

Clicked 'Click Here' link to open new window at (192, 96) on xpath=//a[contains(text(),'Click Here')]
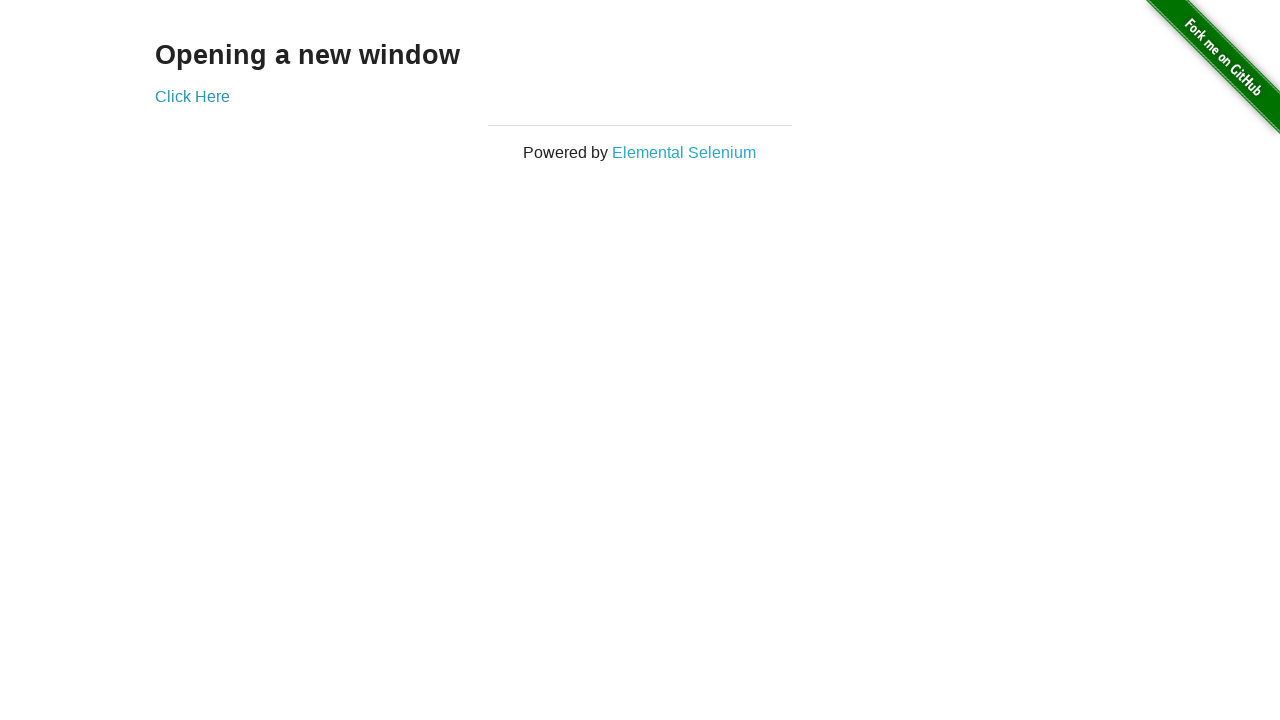

New window opened and captured
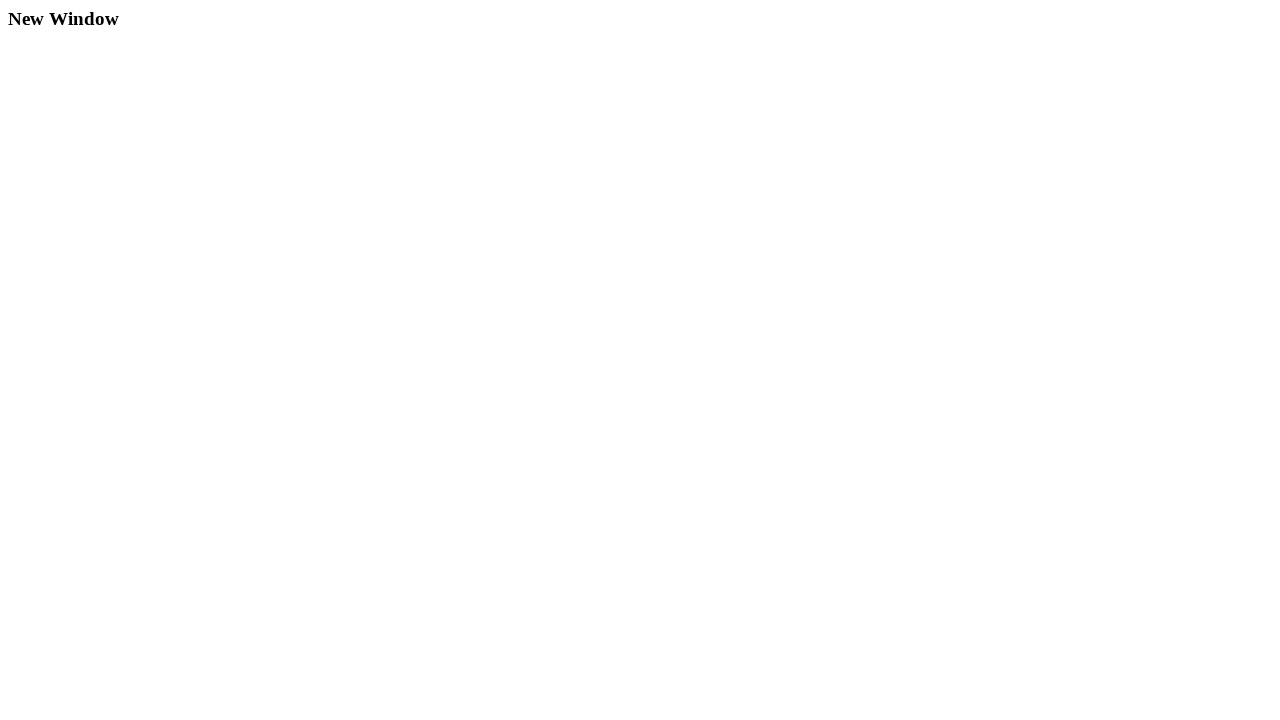

New window loaded completely
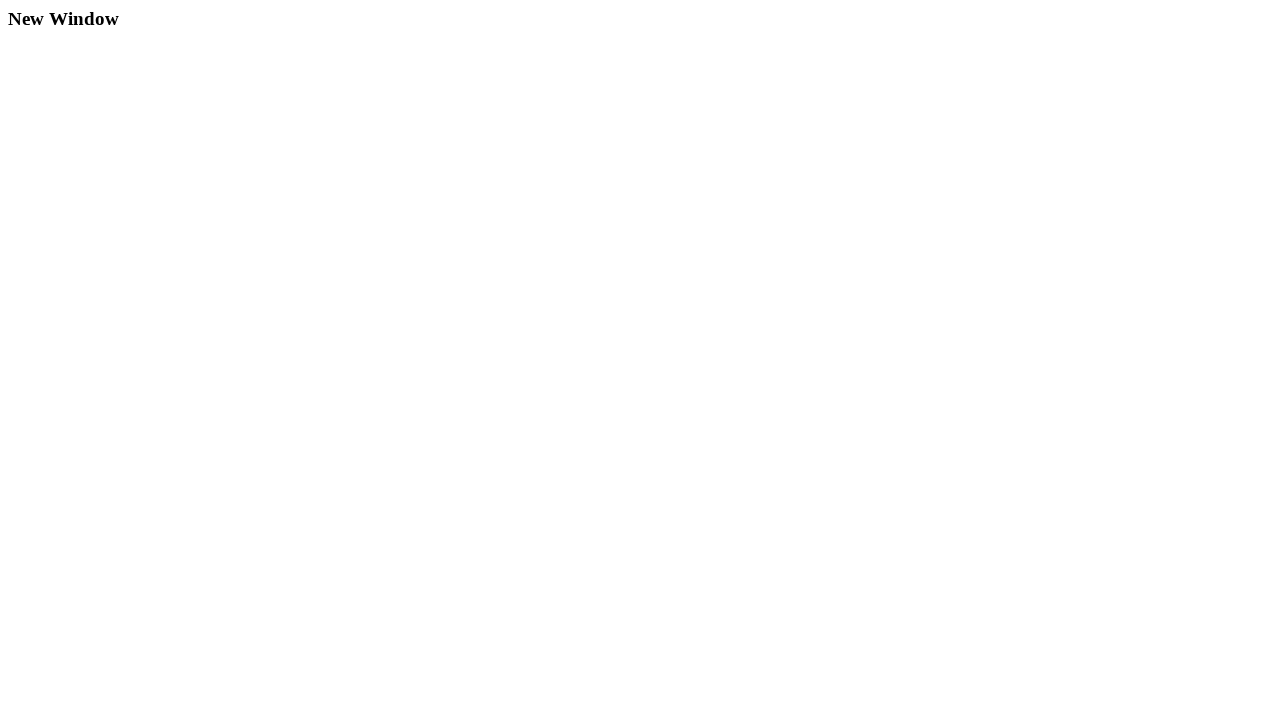

Retrieved 'New Window' header text from new window
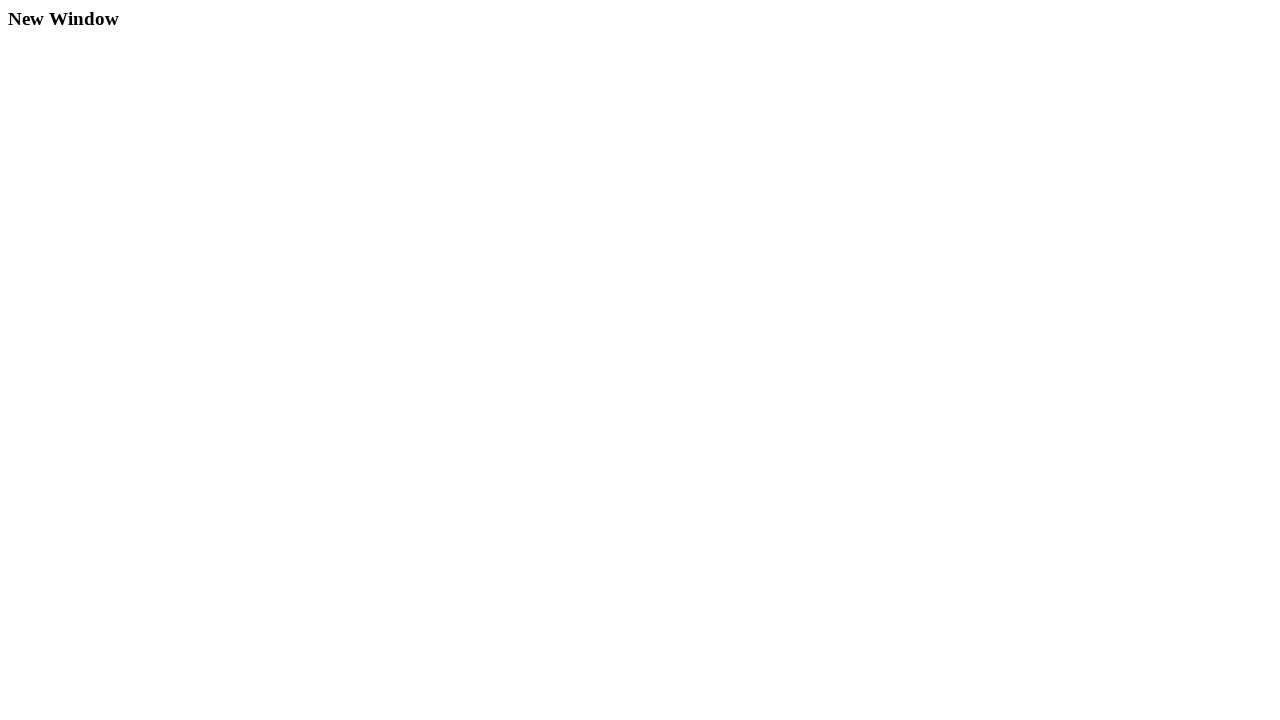

Verified 'New Window' text is present in new window content
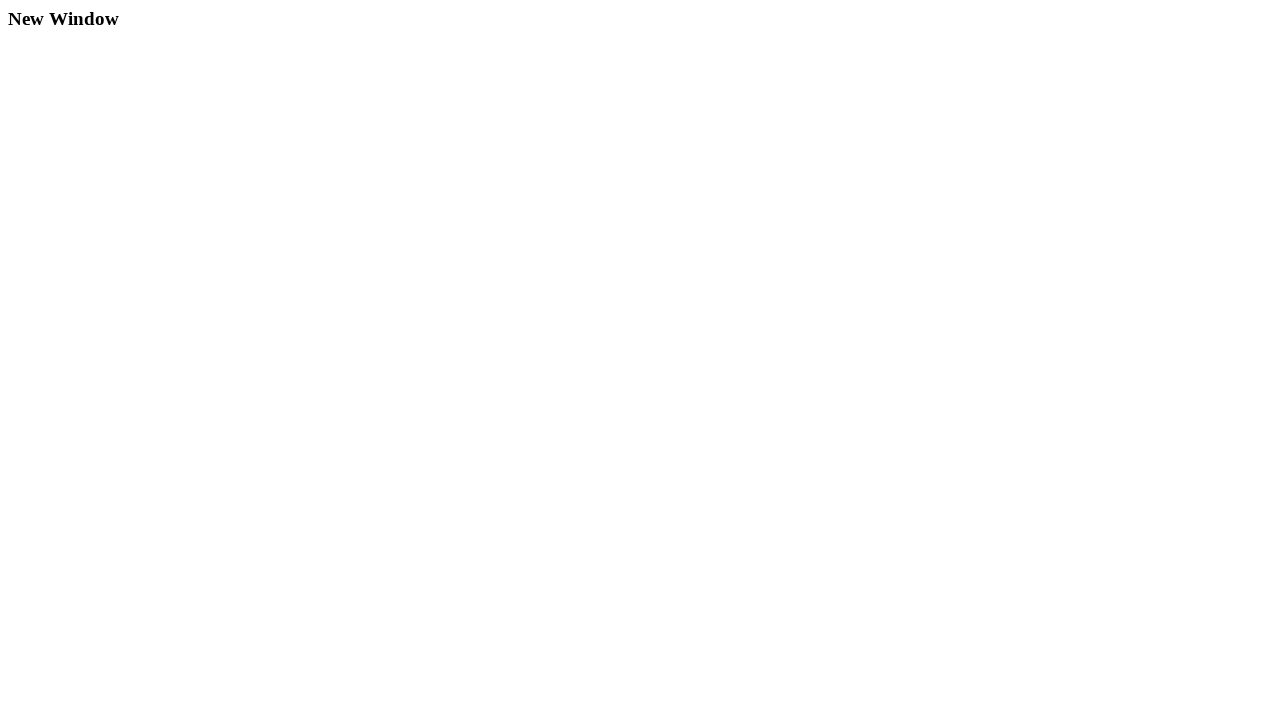

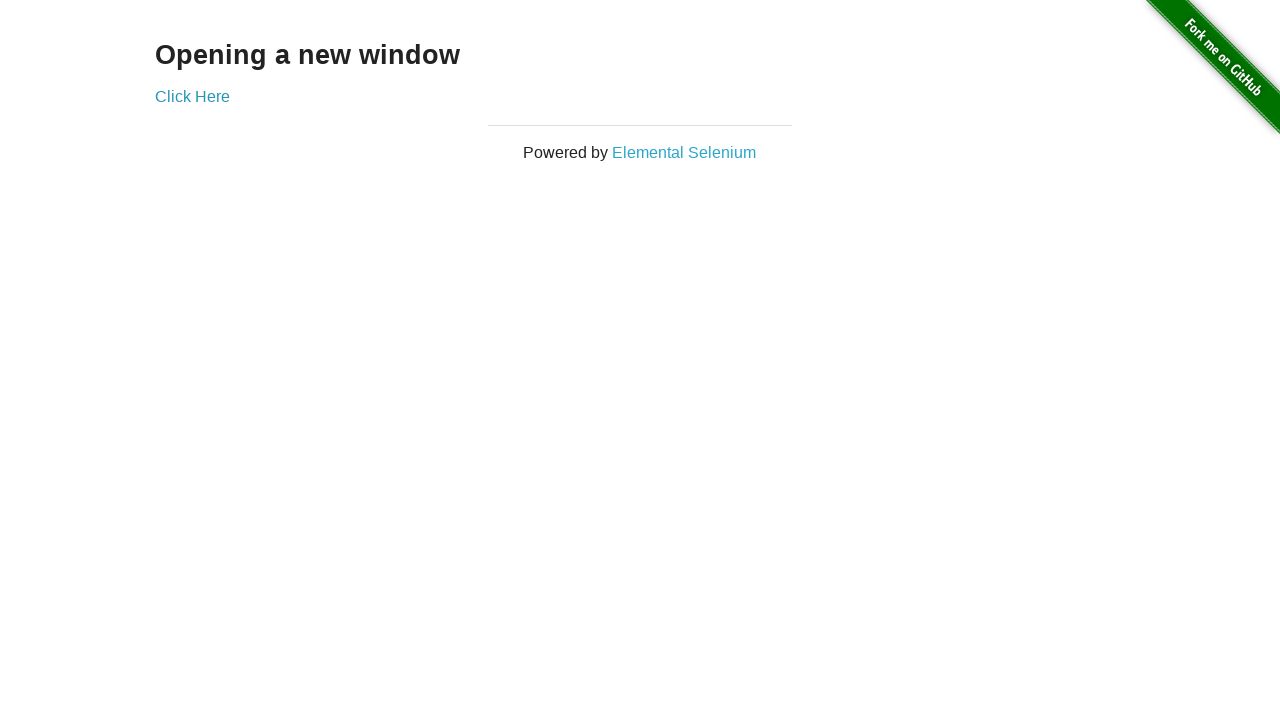